Tests login form interaction on SauceDemo site by entering invalid credentials and verifying error message display

Starting URL: https://www.saucedemo.com/v1/

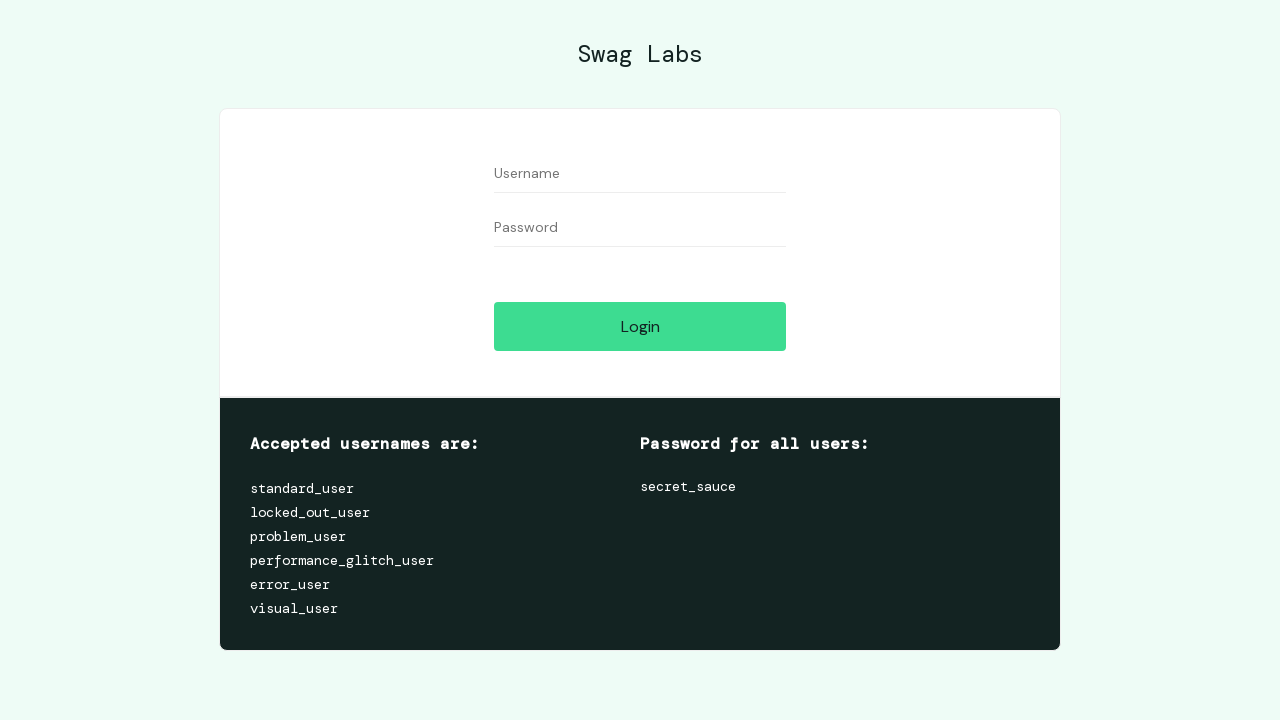

Entered invalid username '007' in the username field on #user-name
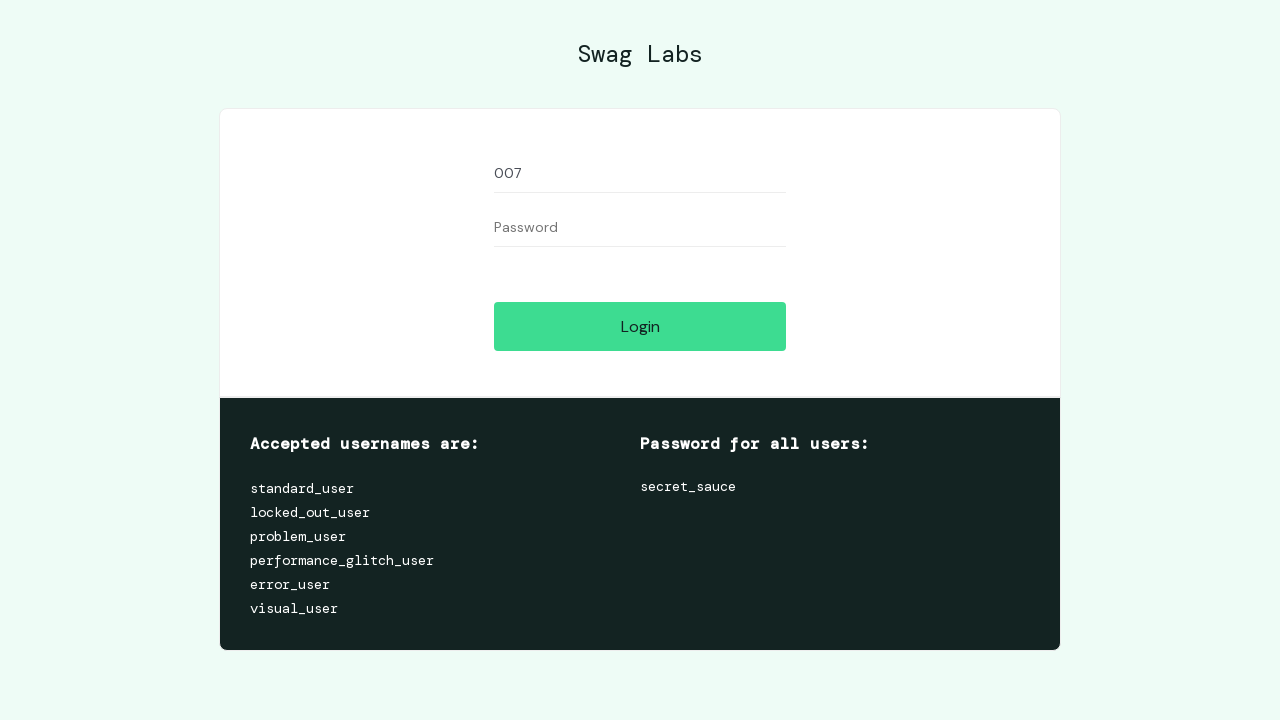

Cleared the username field on #user-name
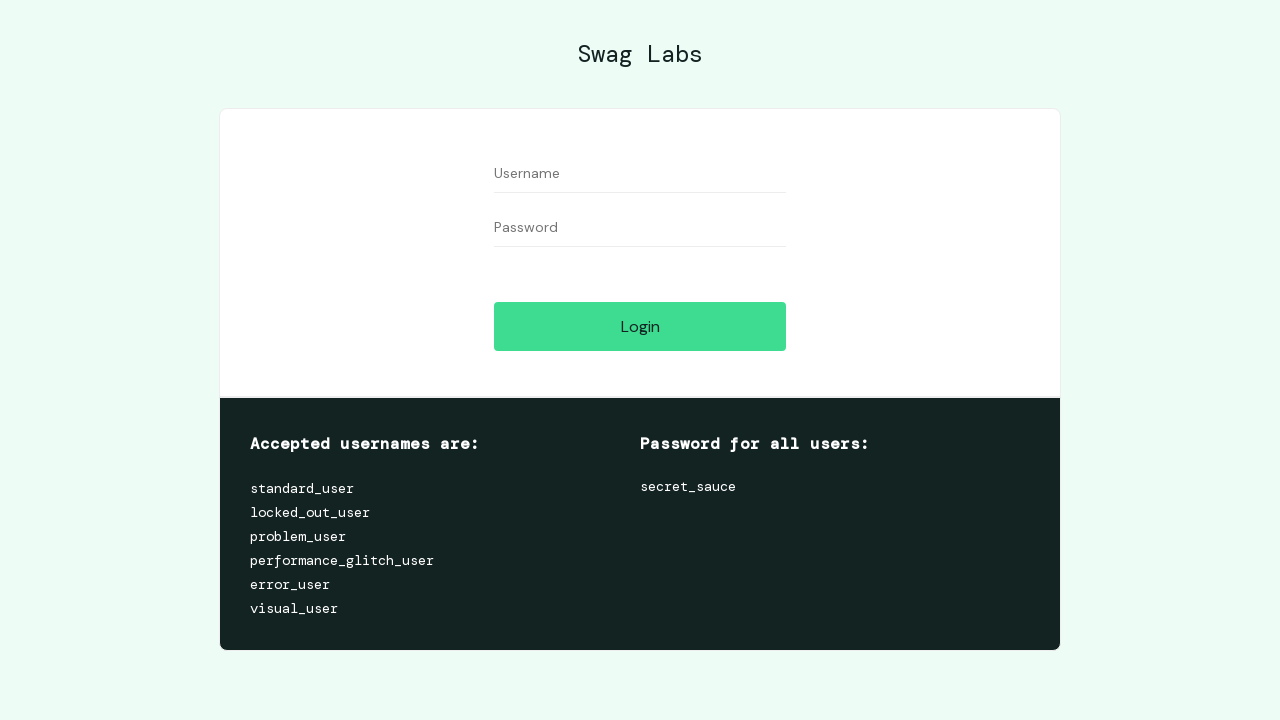

Clicked the login button at (640, 326) on #login-button
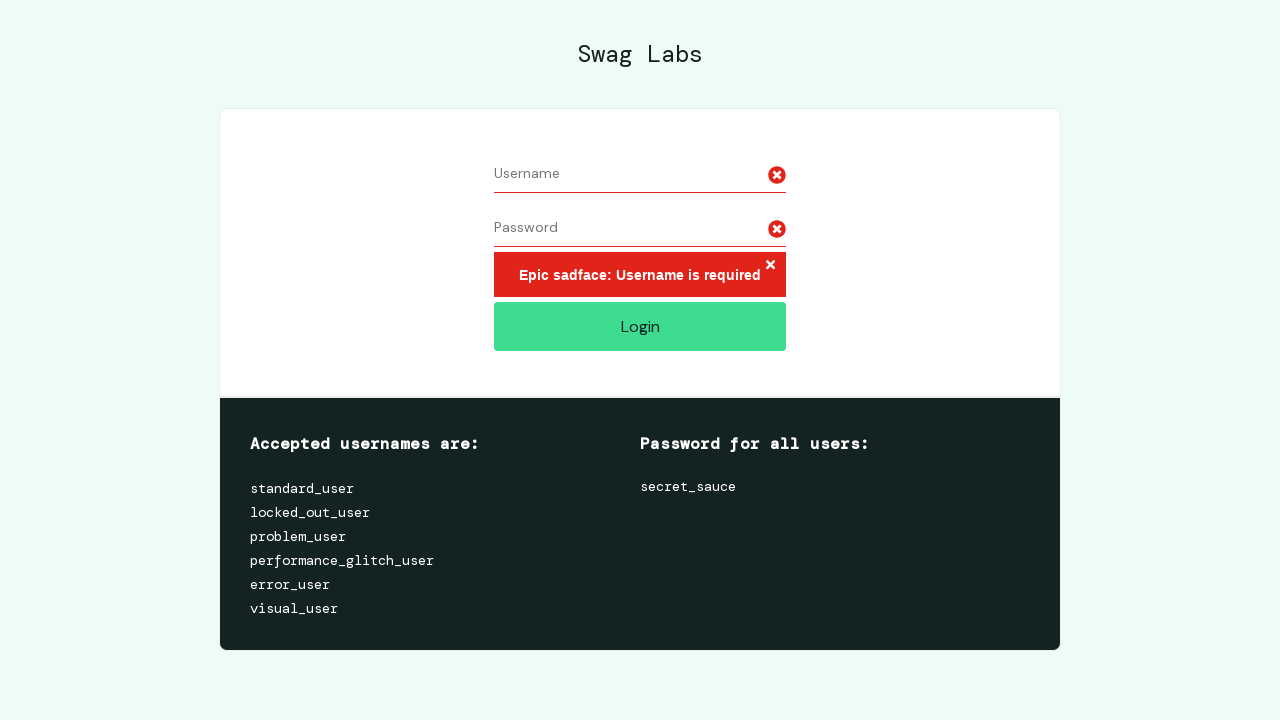

Error message became visible
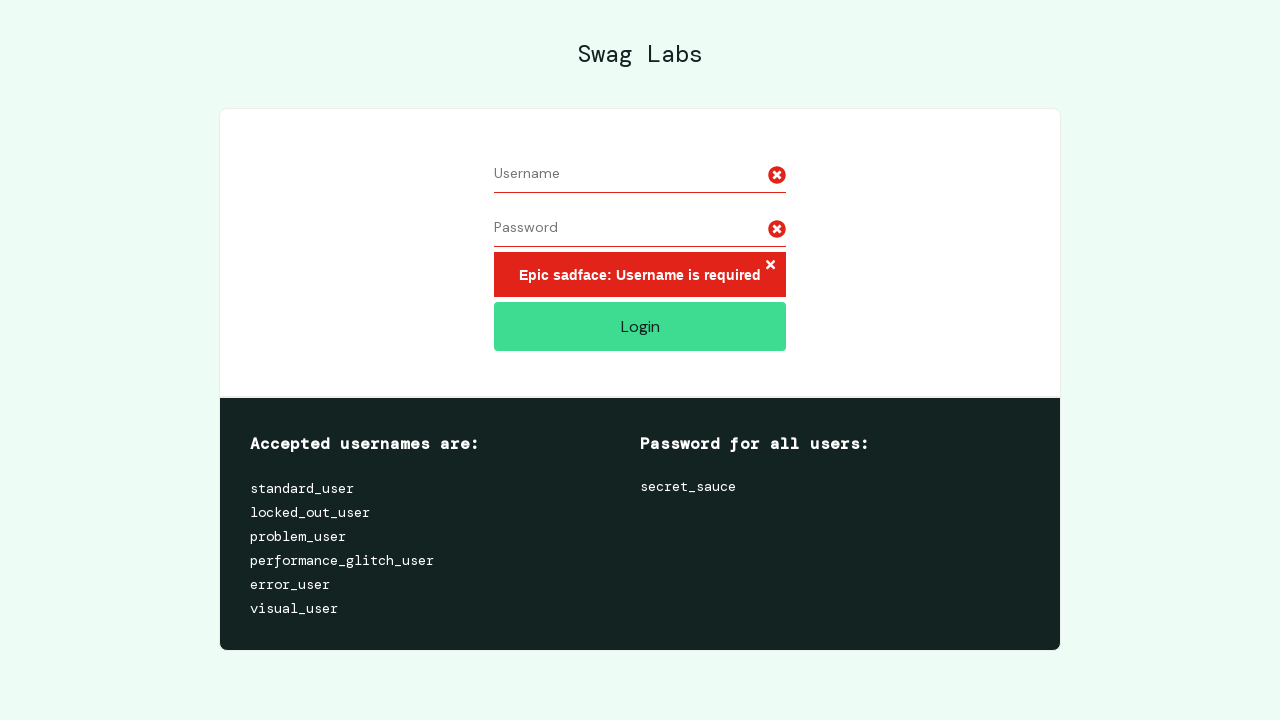

Retrieved error message text: Epic sadface: Username is required
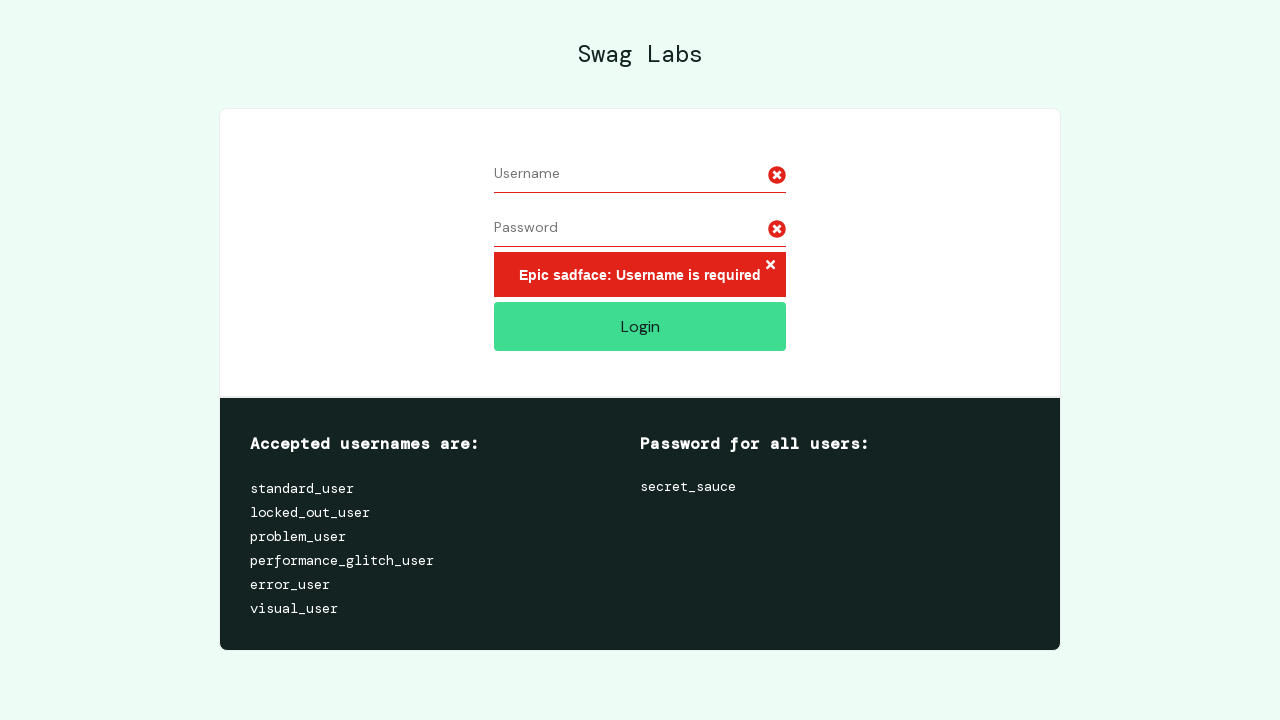

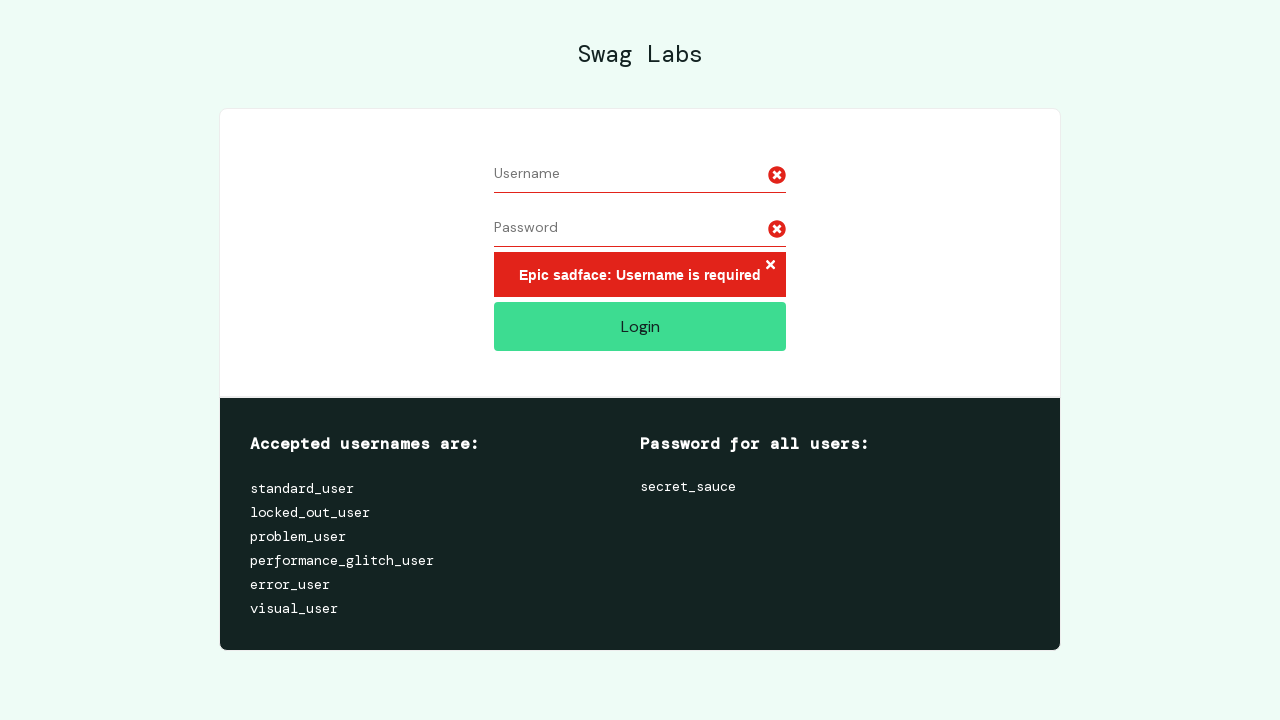